Tests that clicking the 'Use' tab makes it active and displays its content panel

Starting URL: https://demoqa.com/tabs

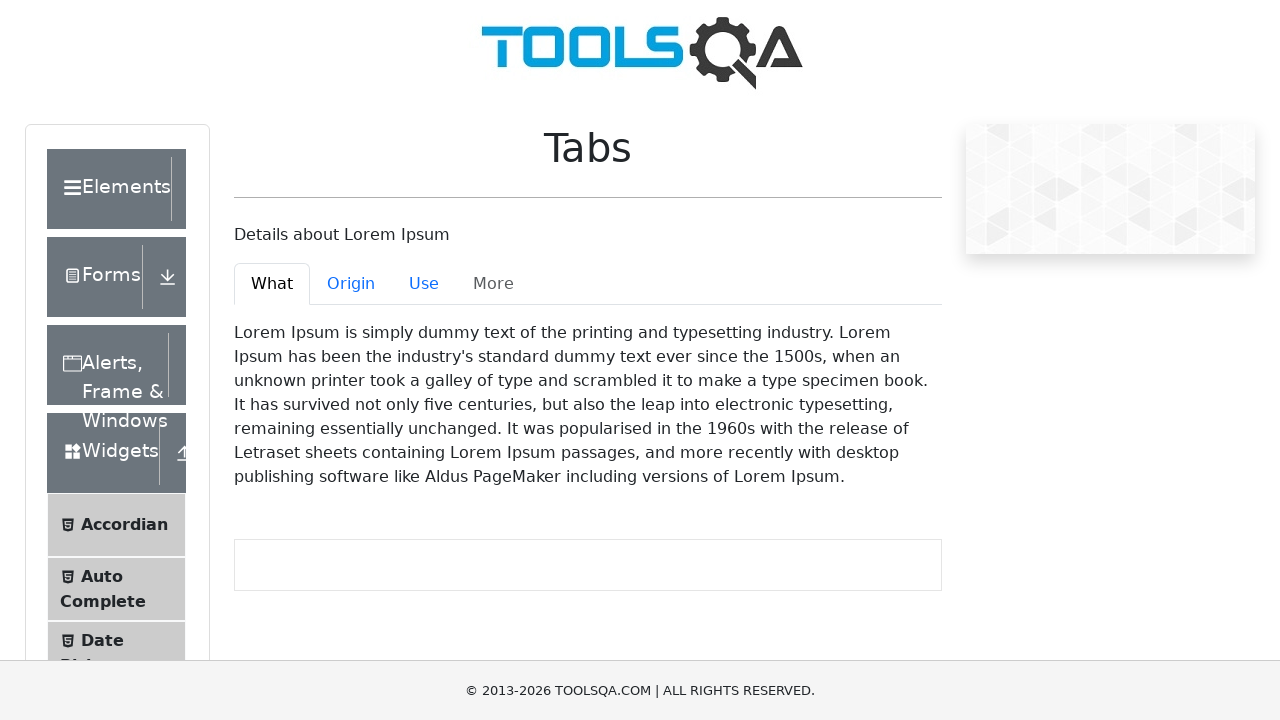

Clicked the 'Use' tab at (424, 284) on #demo-tab-use
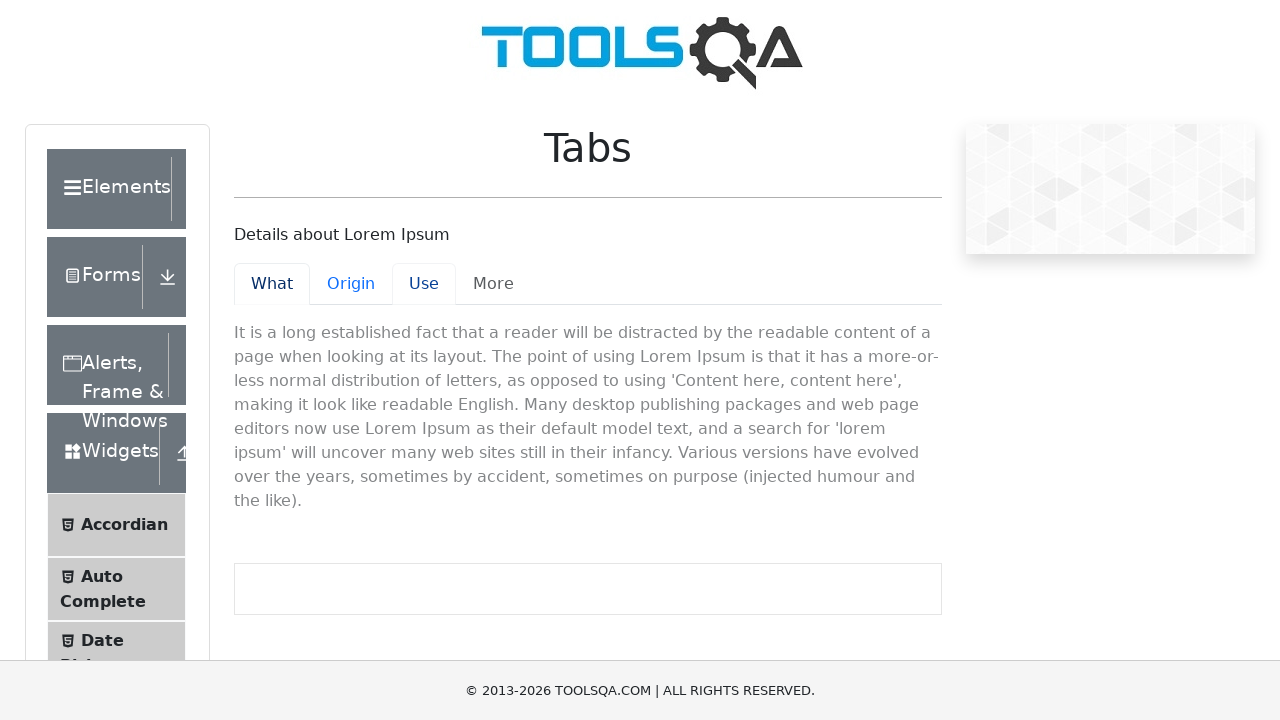

Verified the 'Use' tab is now active
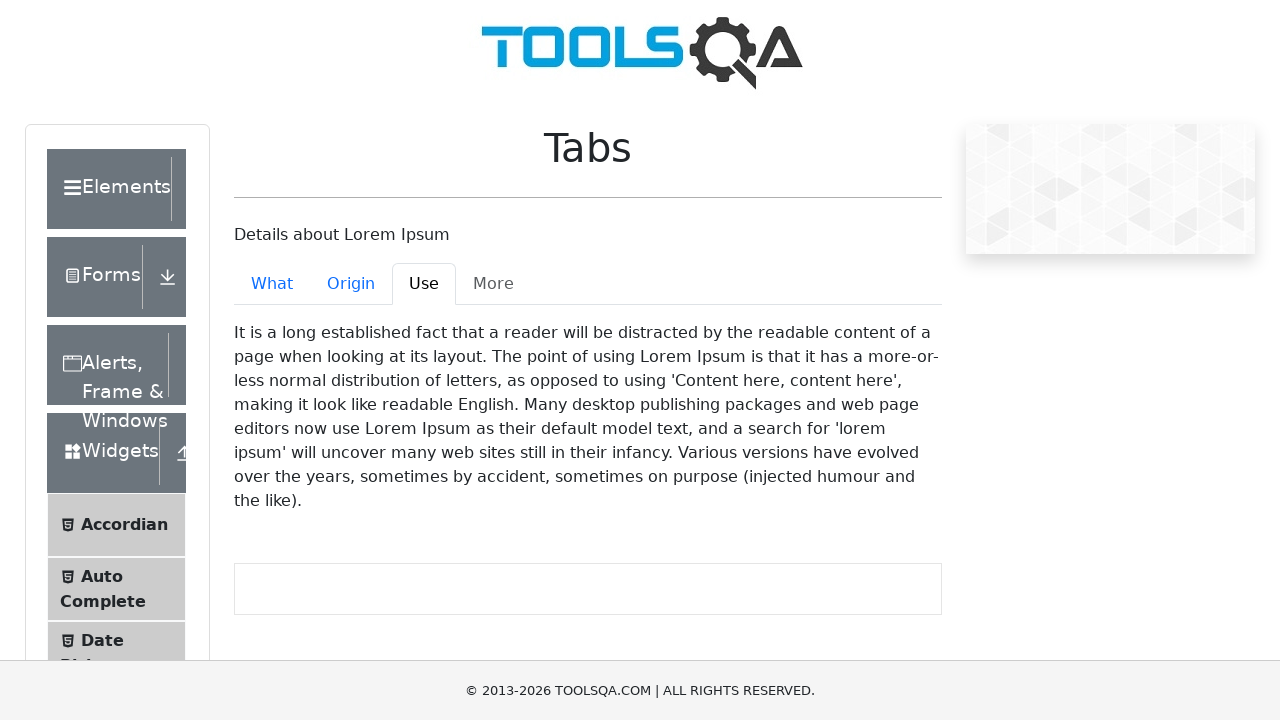

Verified the 'Use' tab content panel is visible and displayed
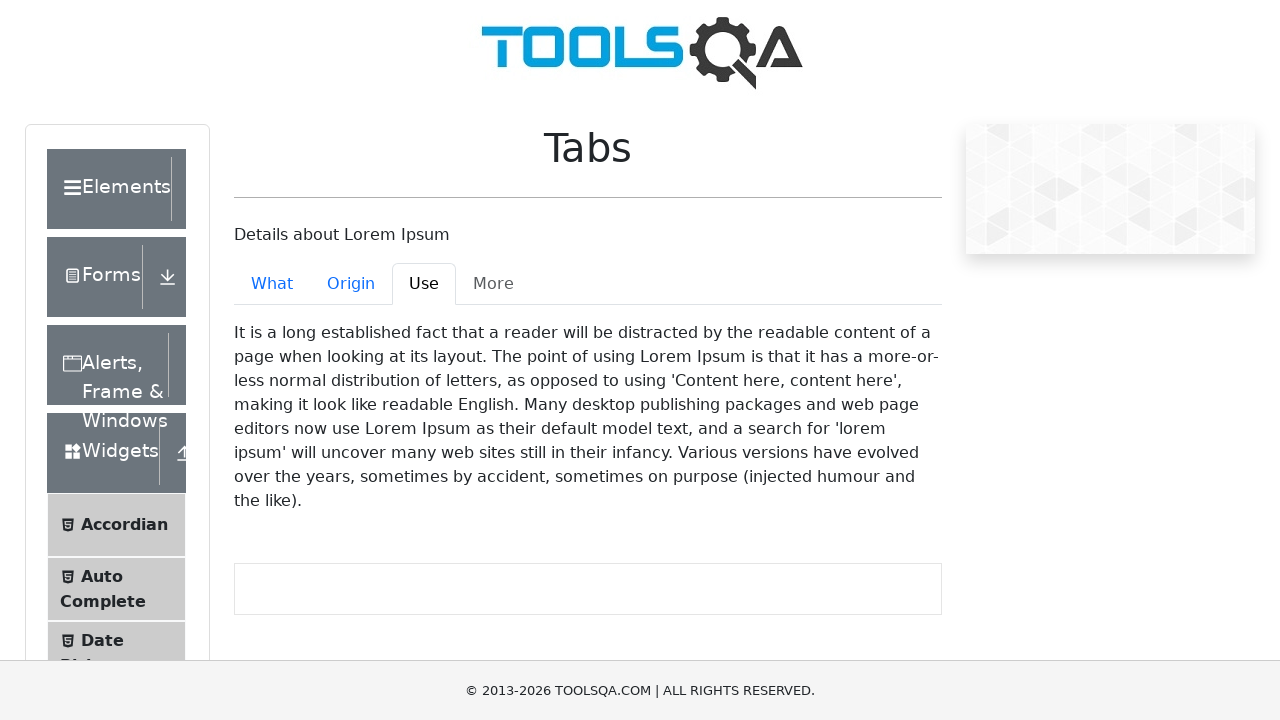

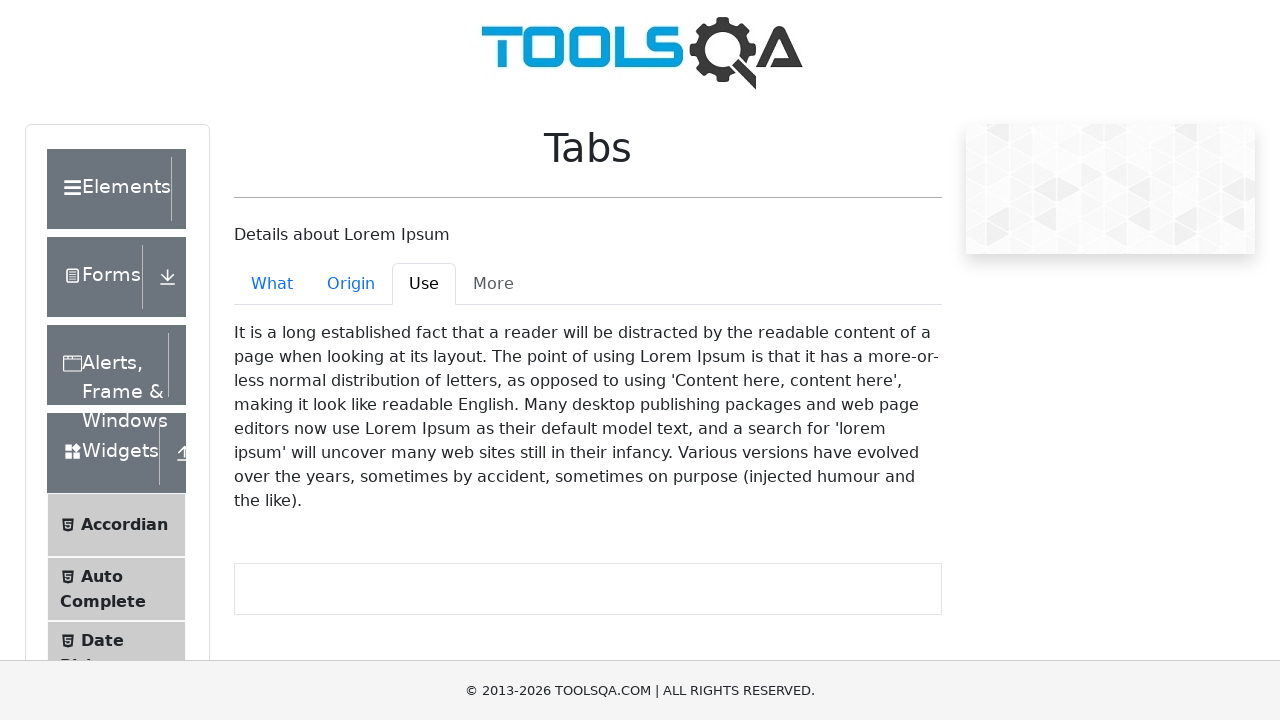